Solves a math problem by extracting a value from an element attribute, calculating the result, and submitting the form with the answer along with checkbox and radio button selections

Starting URL: http://suninjuly.github.io/get_attribute.html

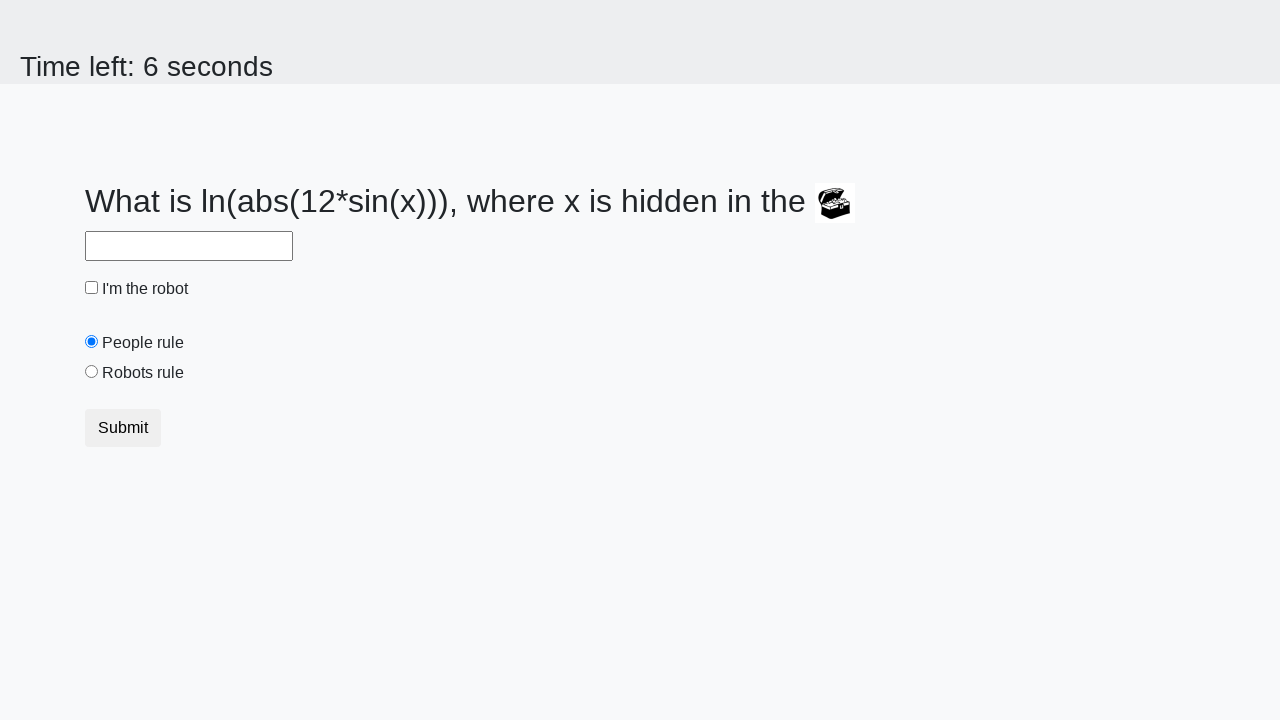

Located treasure element
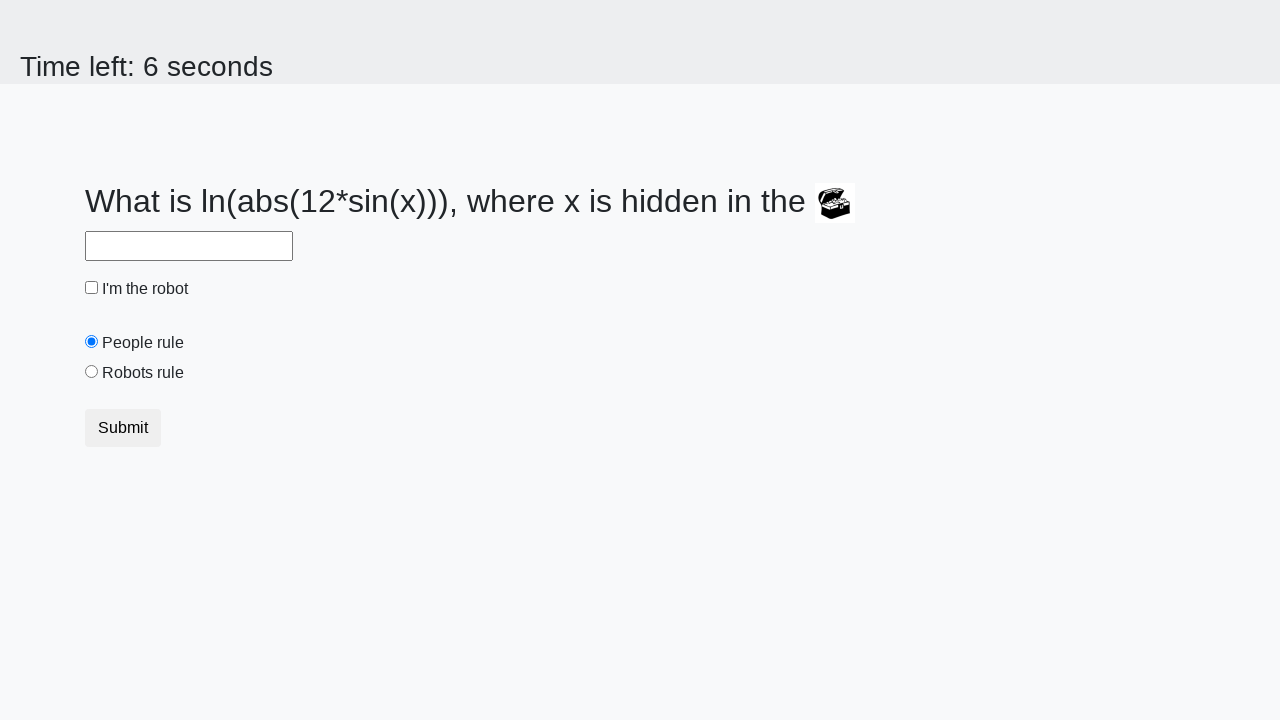

Extracted valuex attribute from treasure element: 702
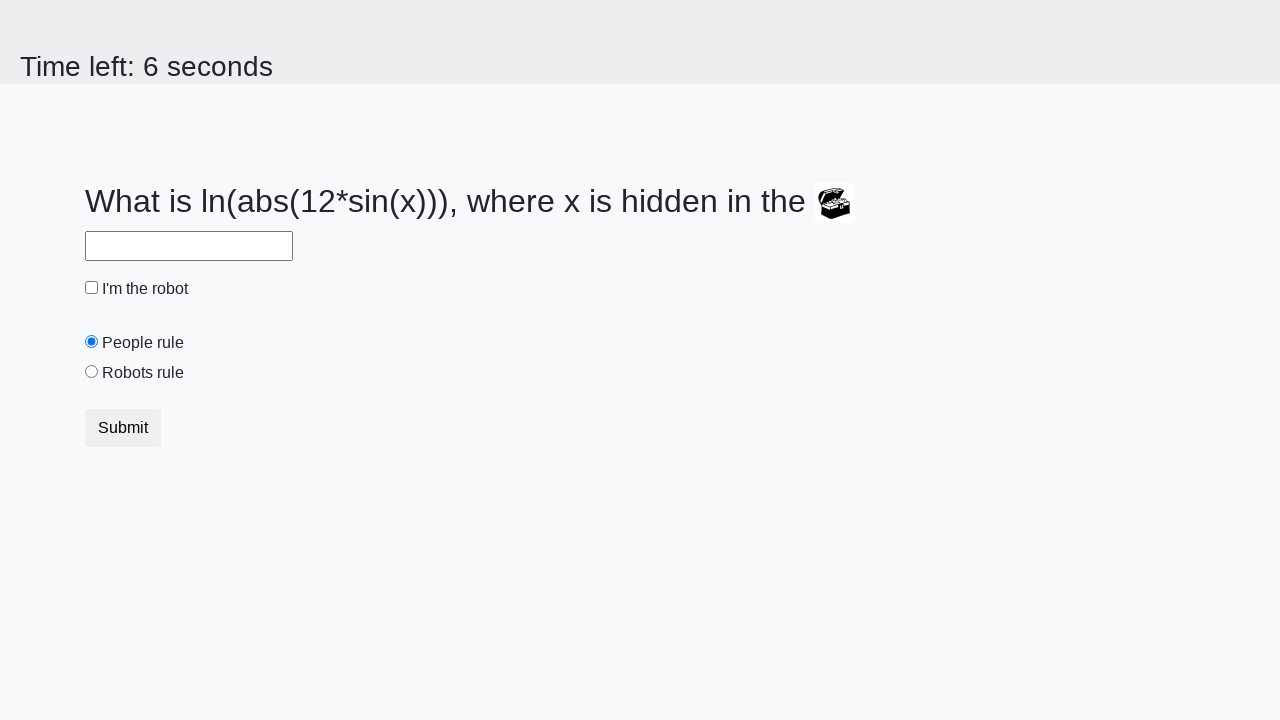

Calculated math formula result: 2.4742167325107665
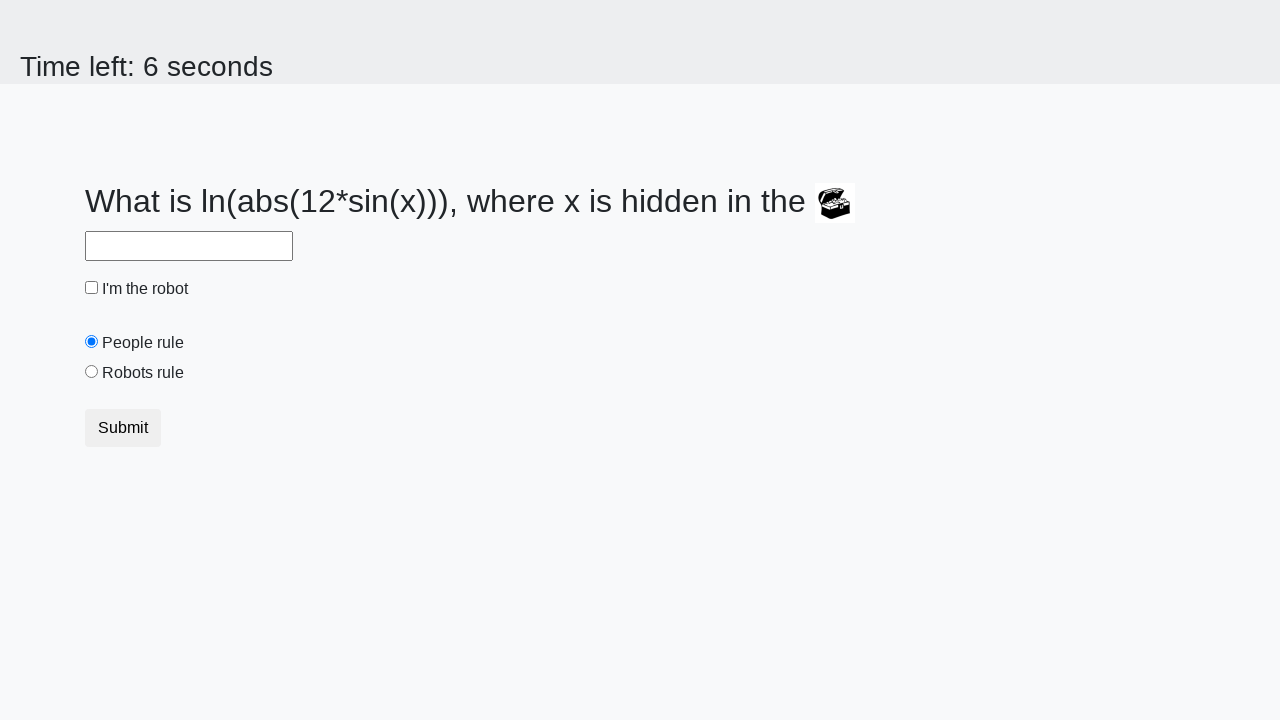

Filled answer field with calculated value: 2.4742167325107665 on #answer
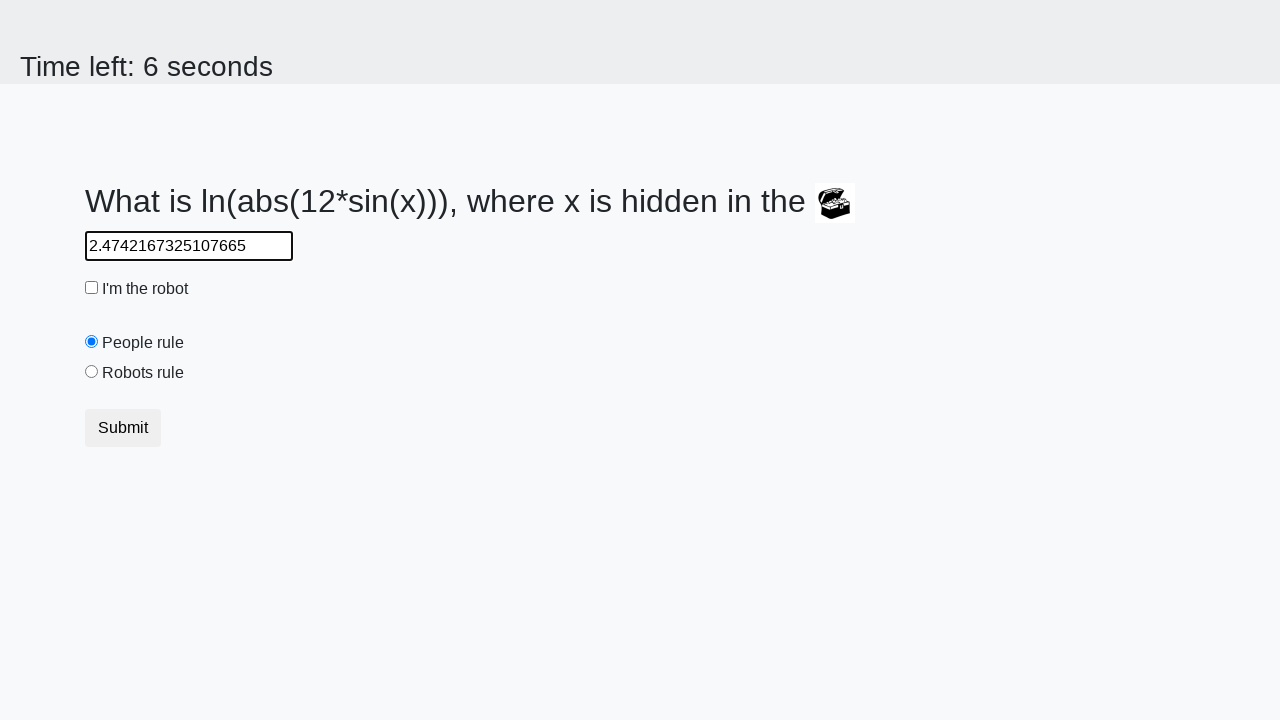

Clicked robot checkbox at (92, 288) on #robotCheckbox
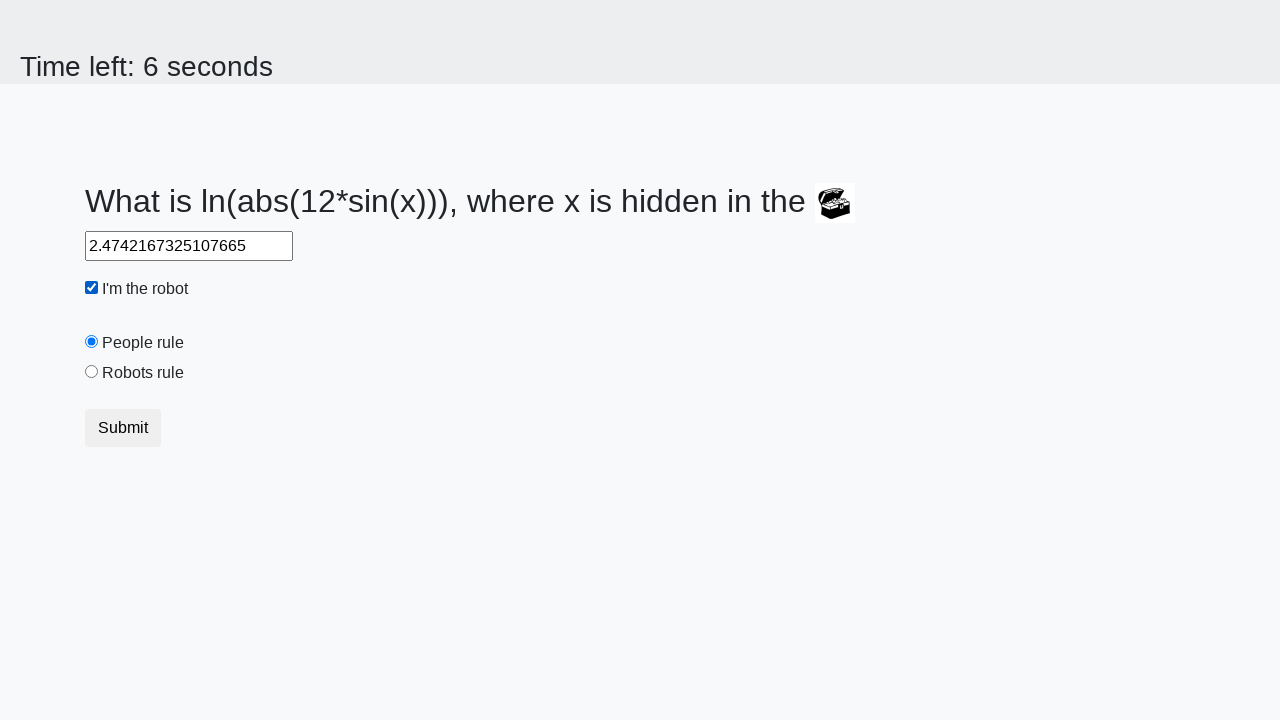

Clicked robots rule radio button at (92, 372) on #robotsRule
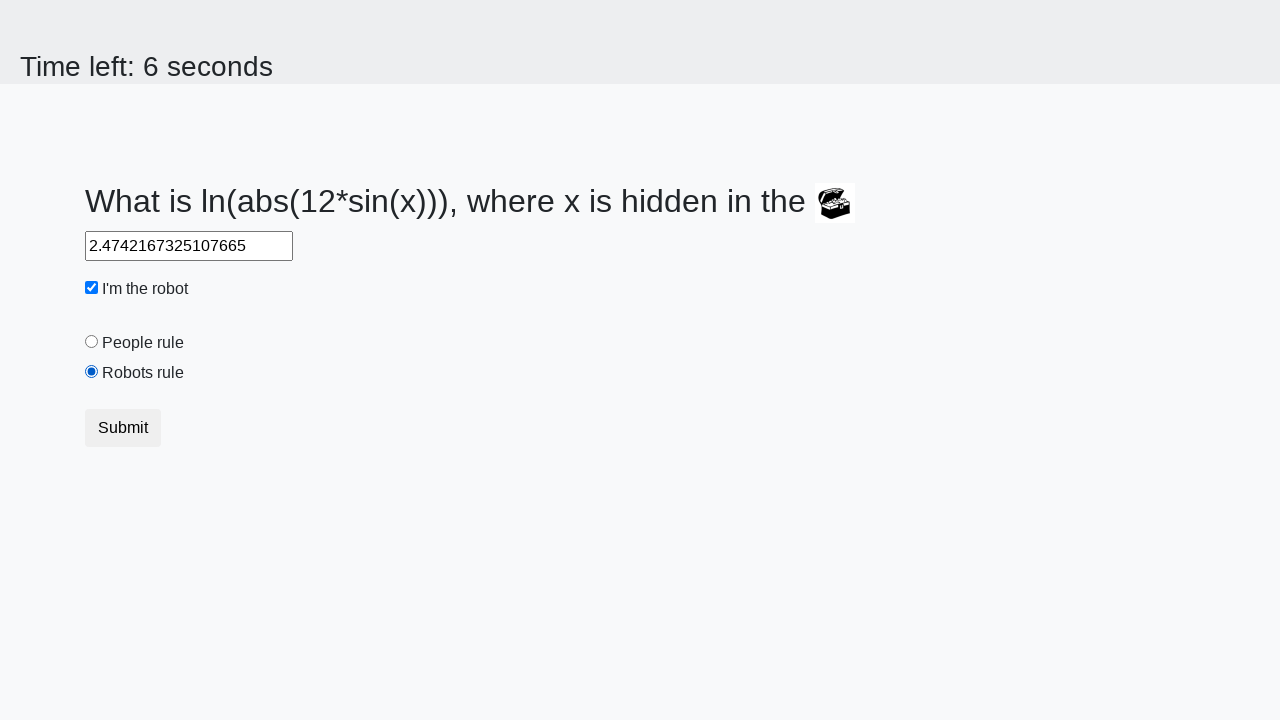

Submitted the form with answer and selections at (123, 428) on button[type='submit']
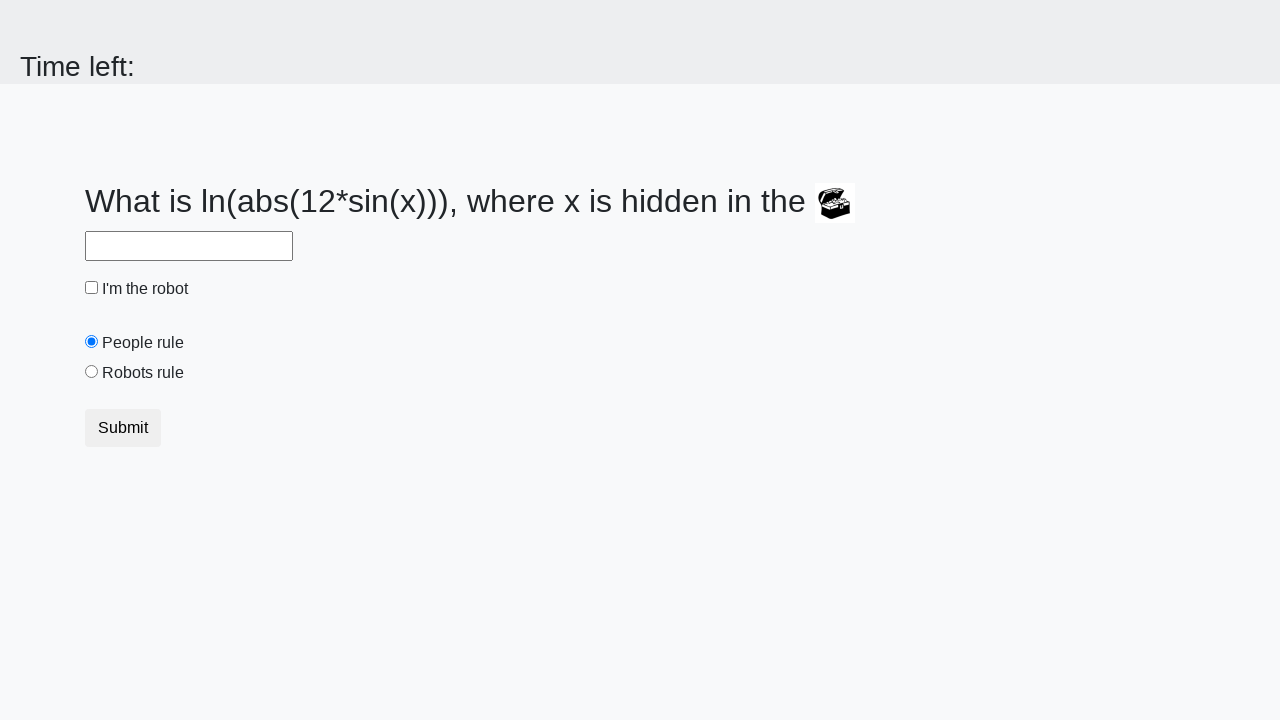

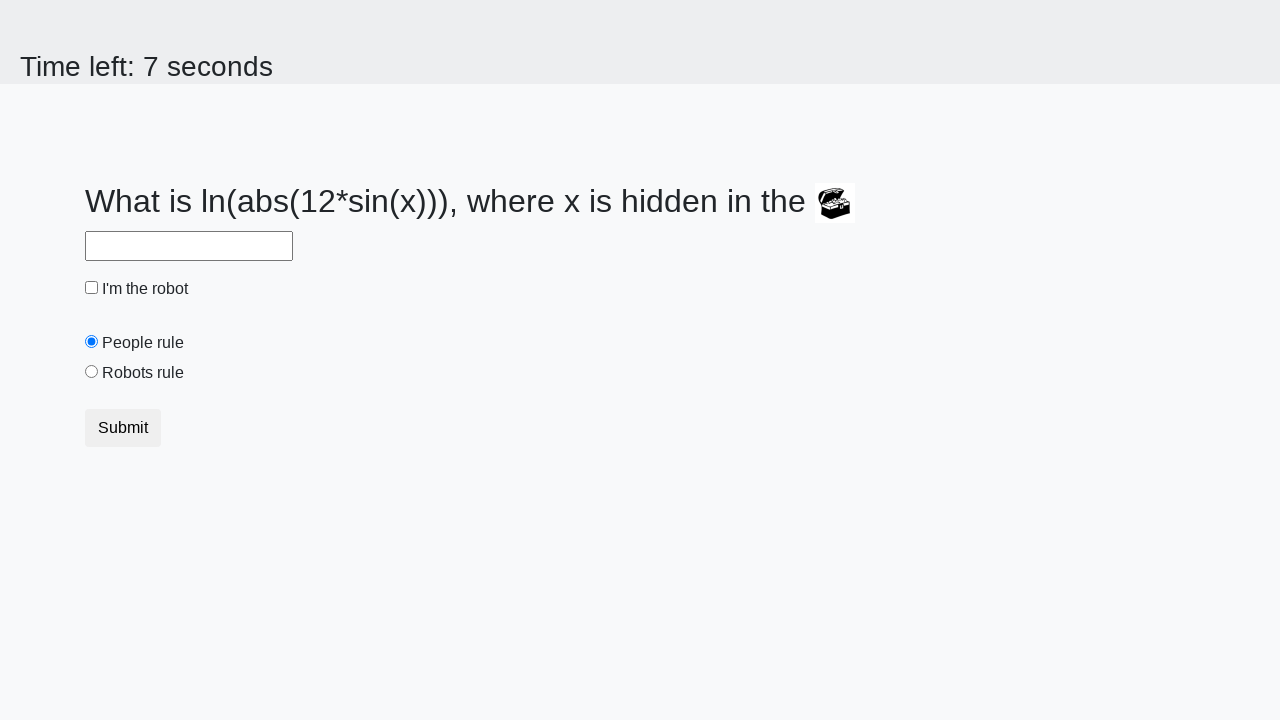